Tests unchecking all checked checkboxes on a checkbox demo page by iterating through checkboxes and clicking any that are selected

Starting URL: http://the-internet.herokuapp.com/checkboxes

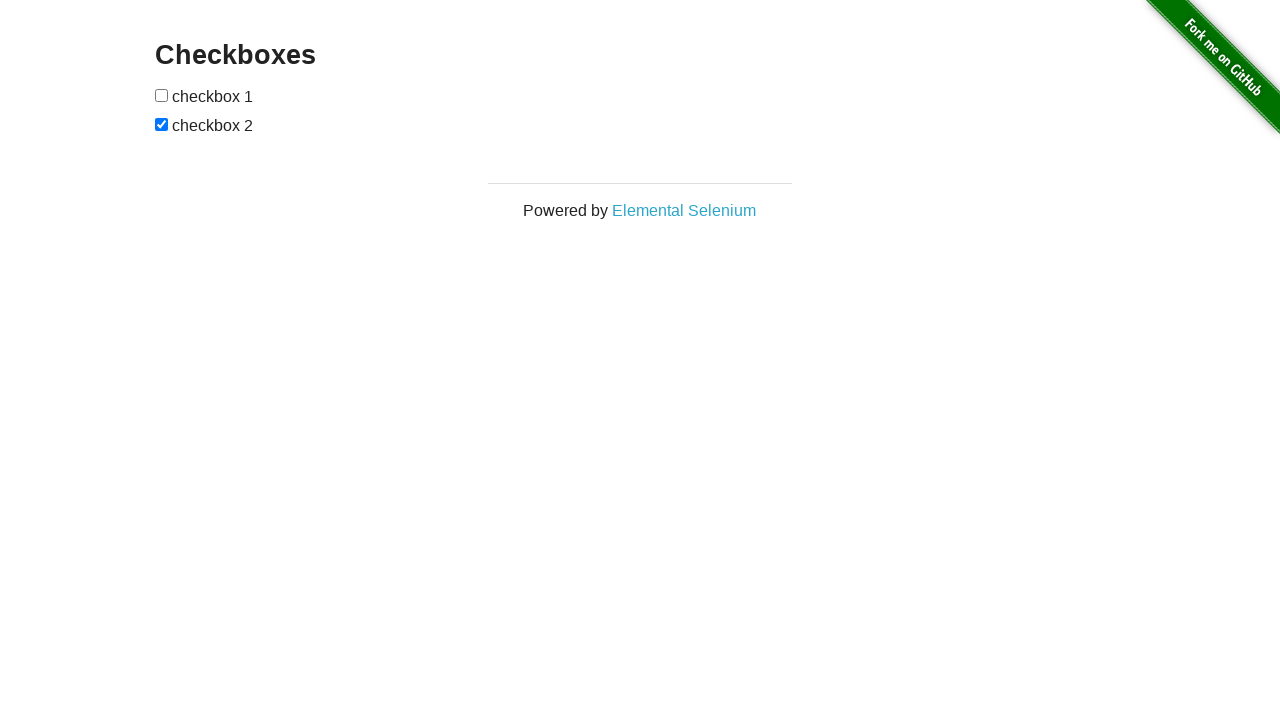

Waited for checkboxes container to load
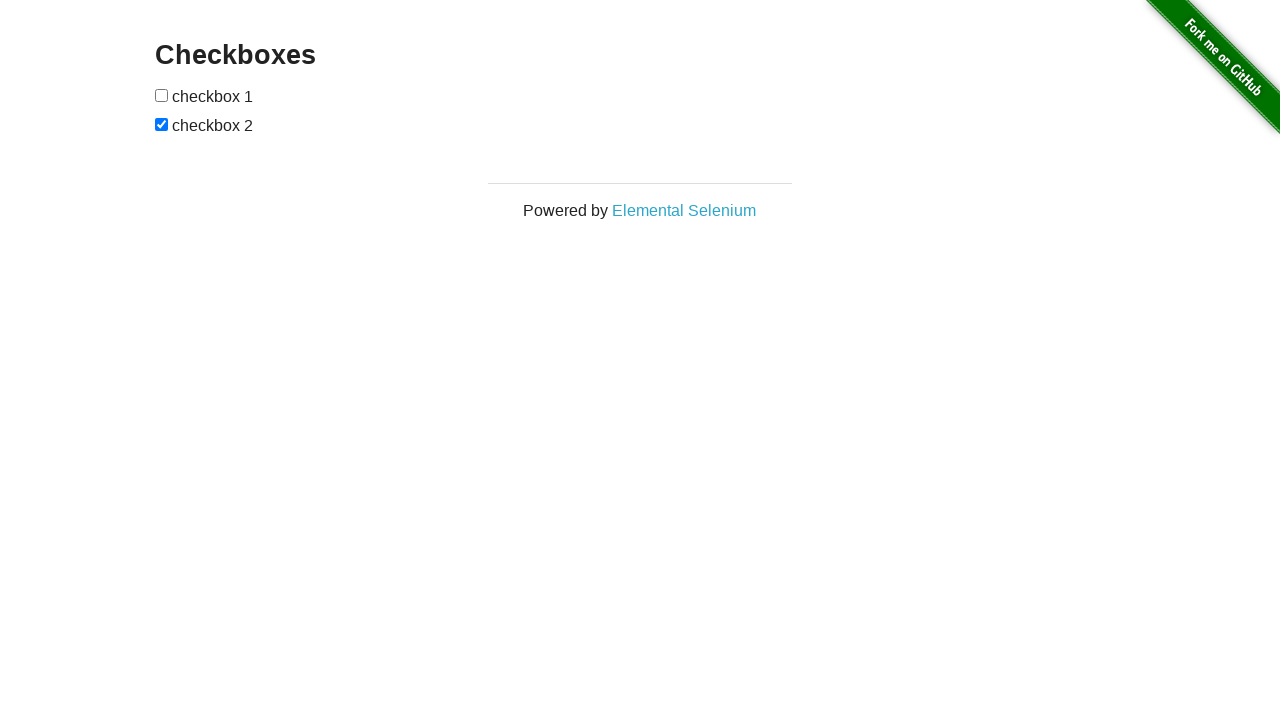

Located all checkbox inputs on the page
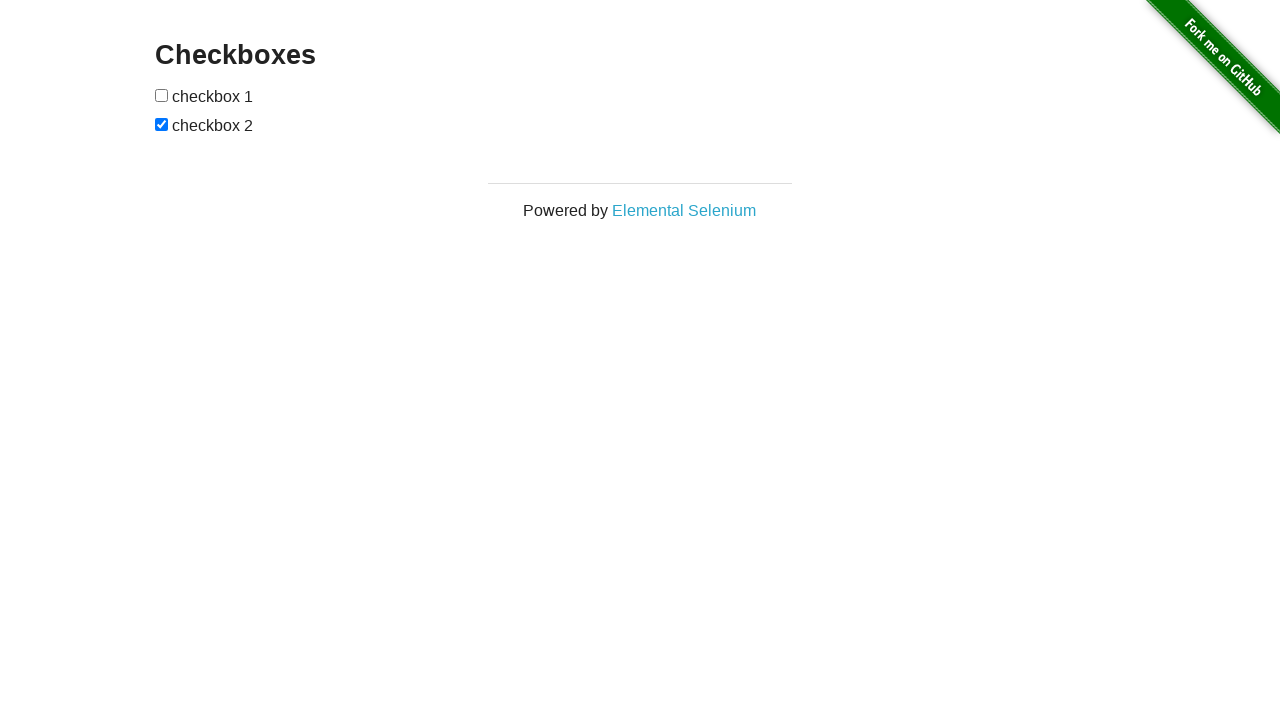

Found 2 checkboxes on the page
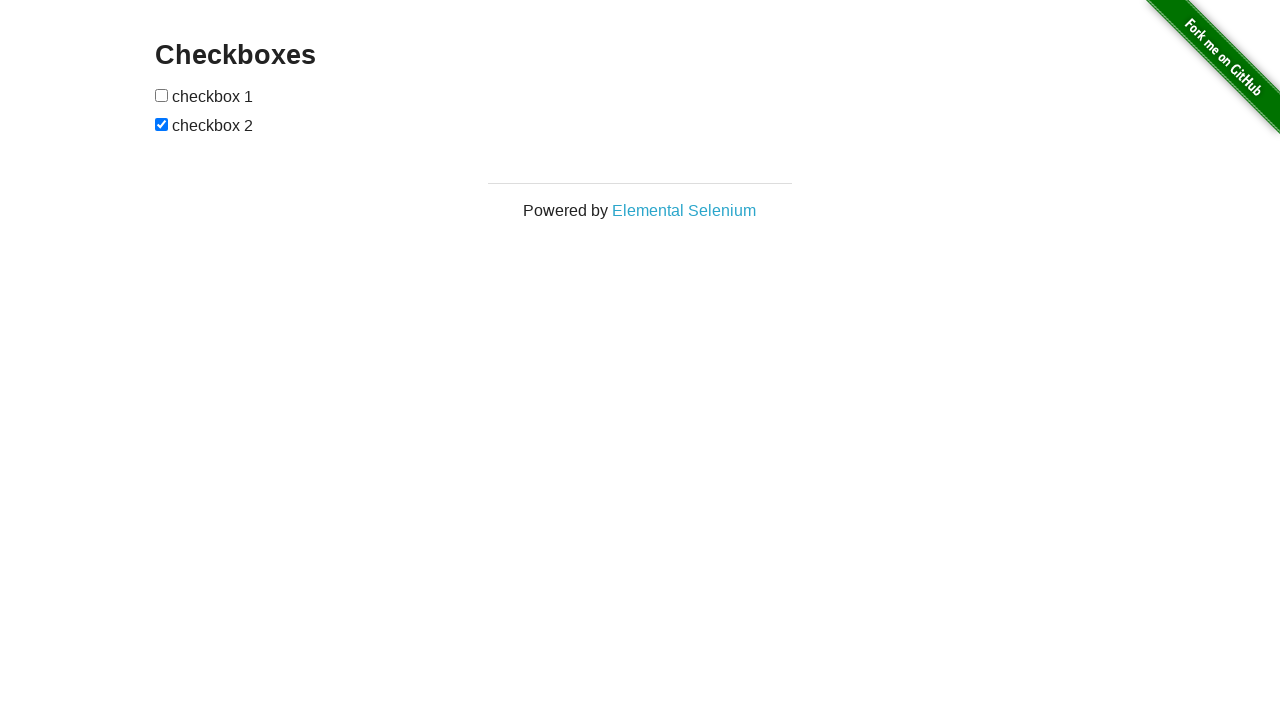

Unchecked checkbox at index 1 at (162, 124) on #checkboxes input[type='checkbox'] >> nth=1
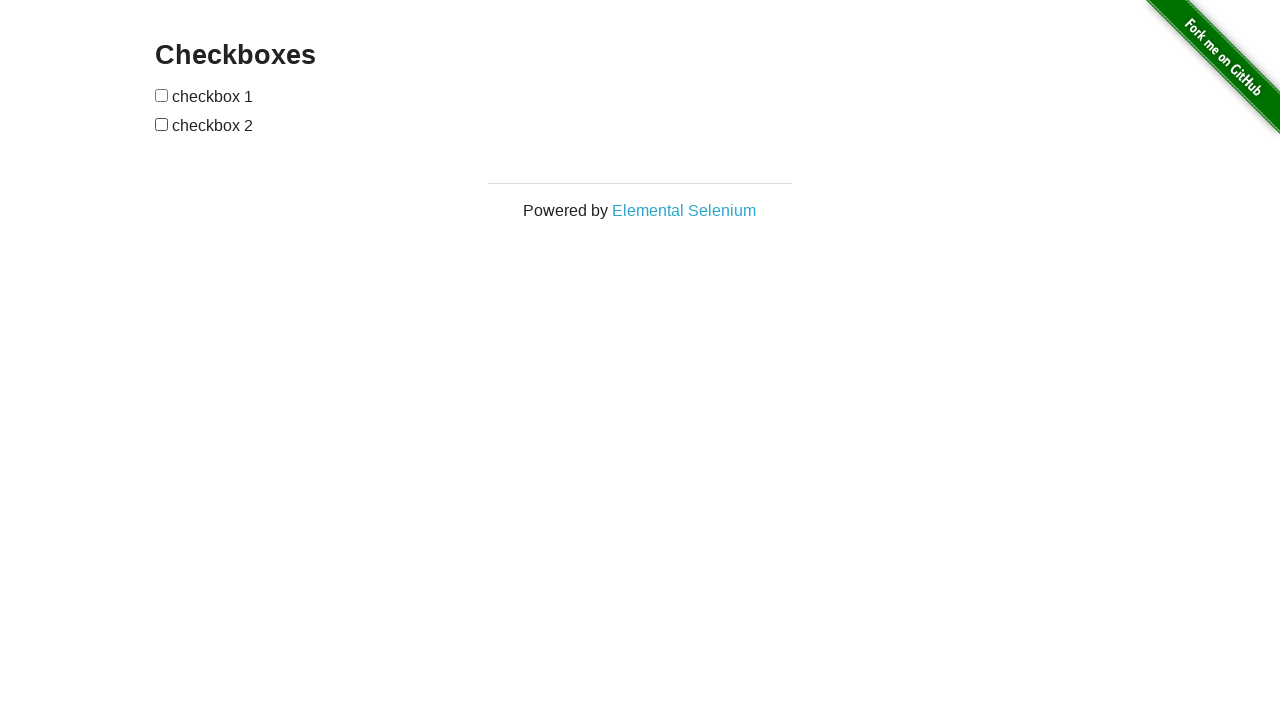

Verified final checkbox is visible
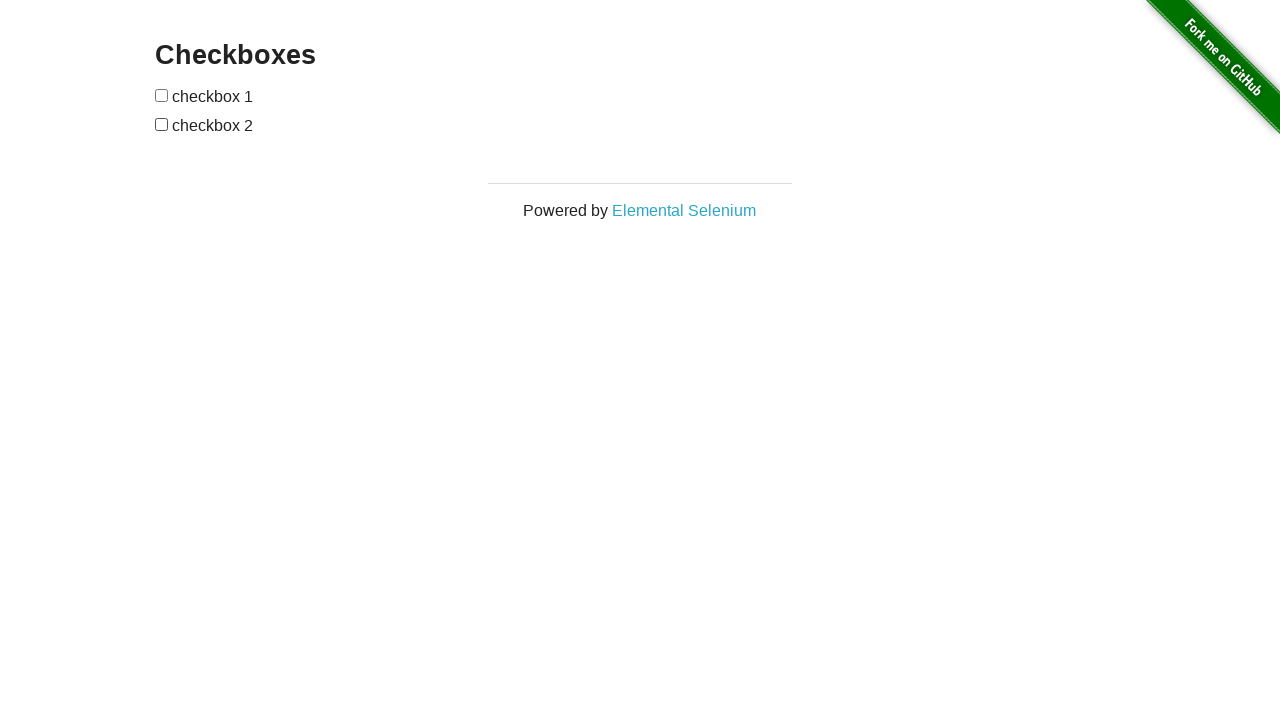

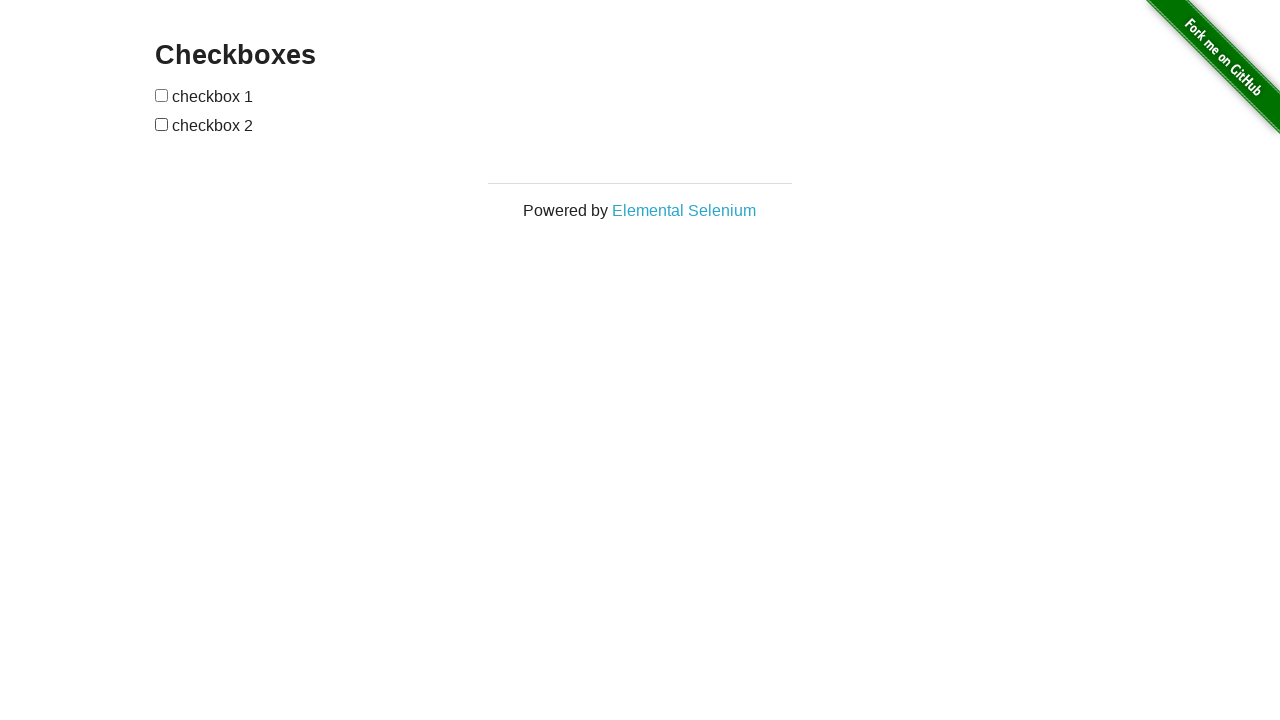